Navigates to the periodontology page

Starting URL: https://www.3-adent.com.ua

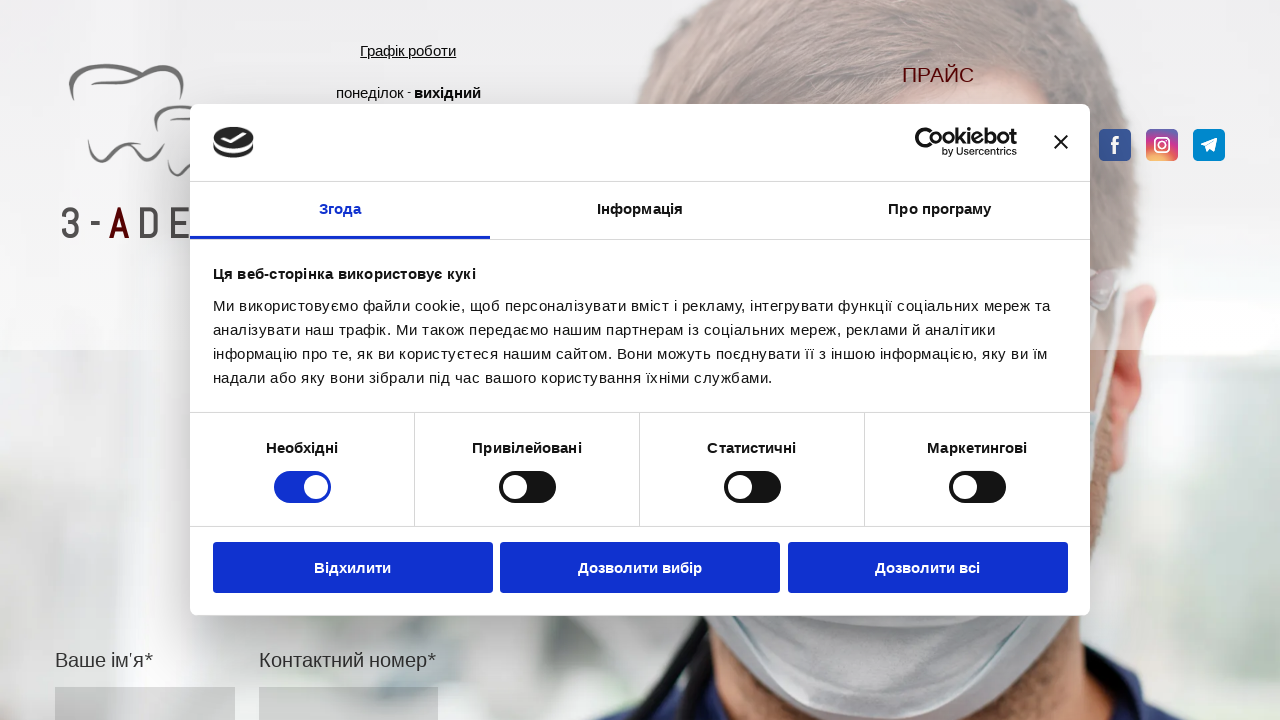

Clicked periodontology menu button at (1086, 701) on text=Пародонтологія
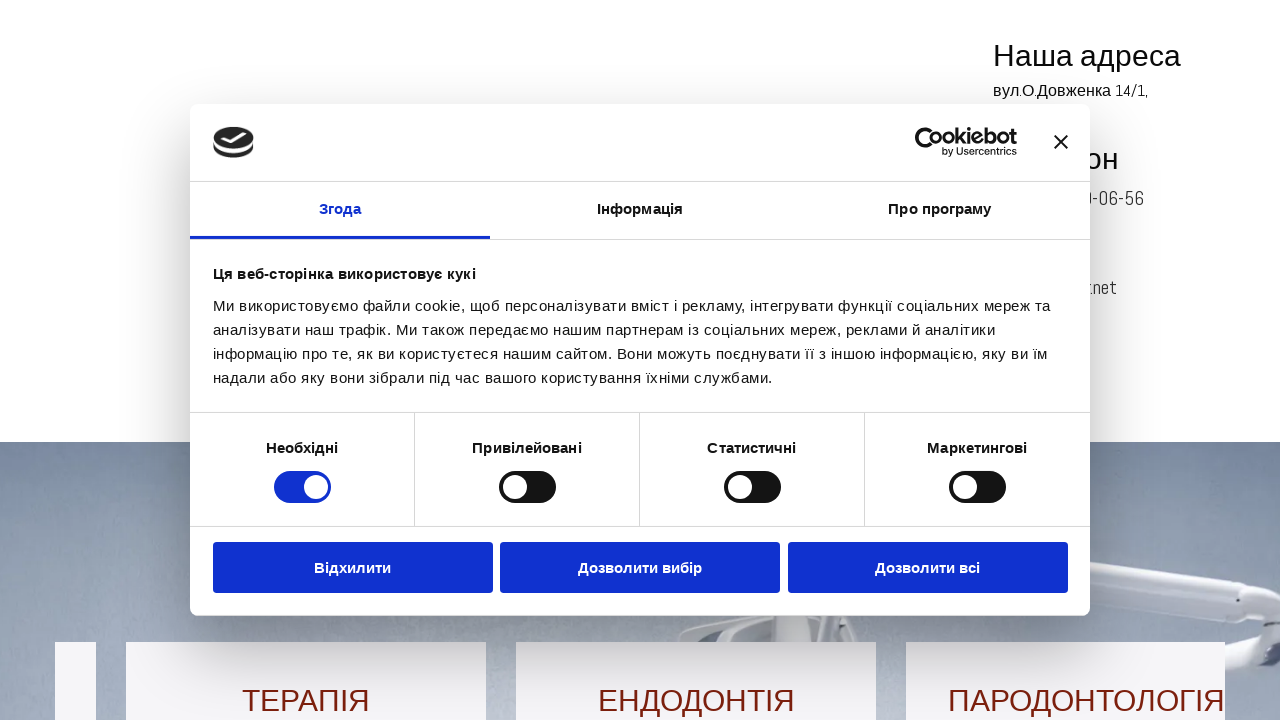

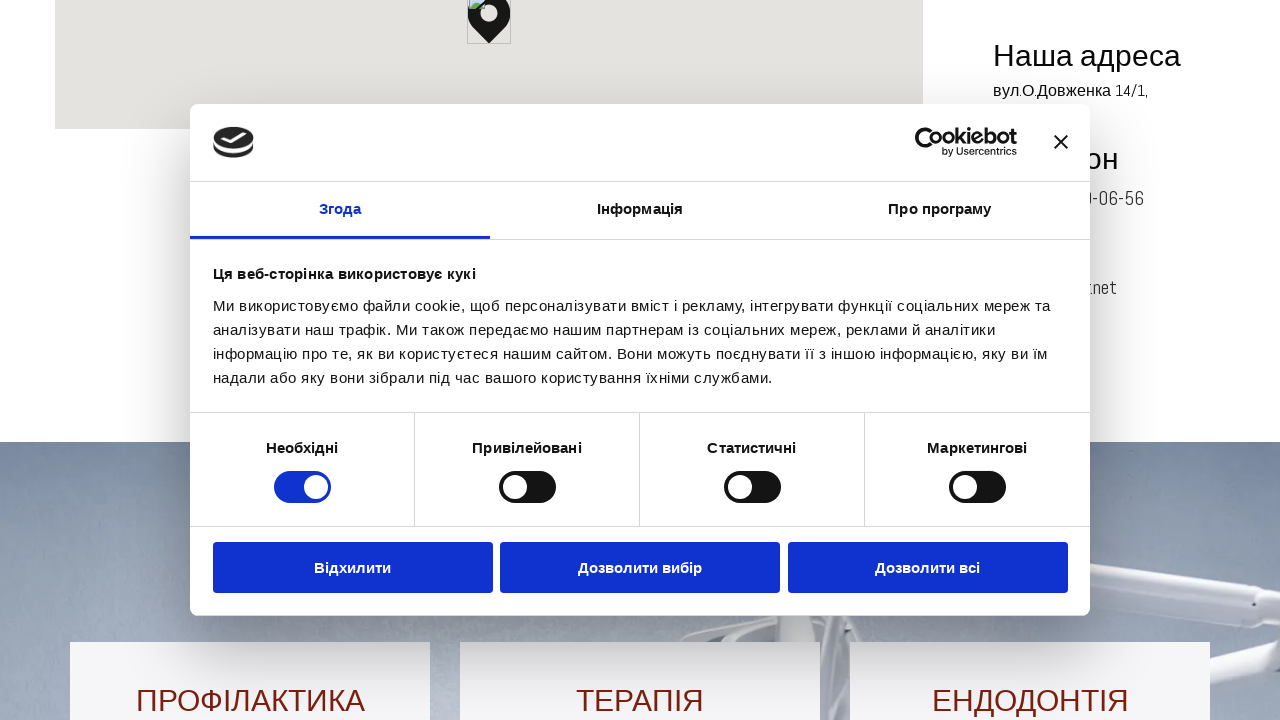